Tests right-click context menu functionality by right-clicking on an element to open a context menu and selecting the "Delete" option from the menu items

Starting URL: https://swisnl.github.io/jQuery-contextMenu/demo.html

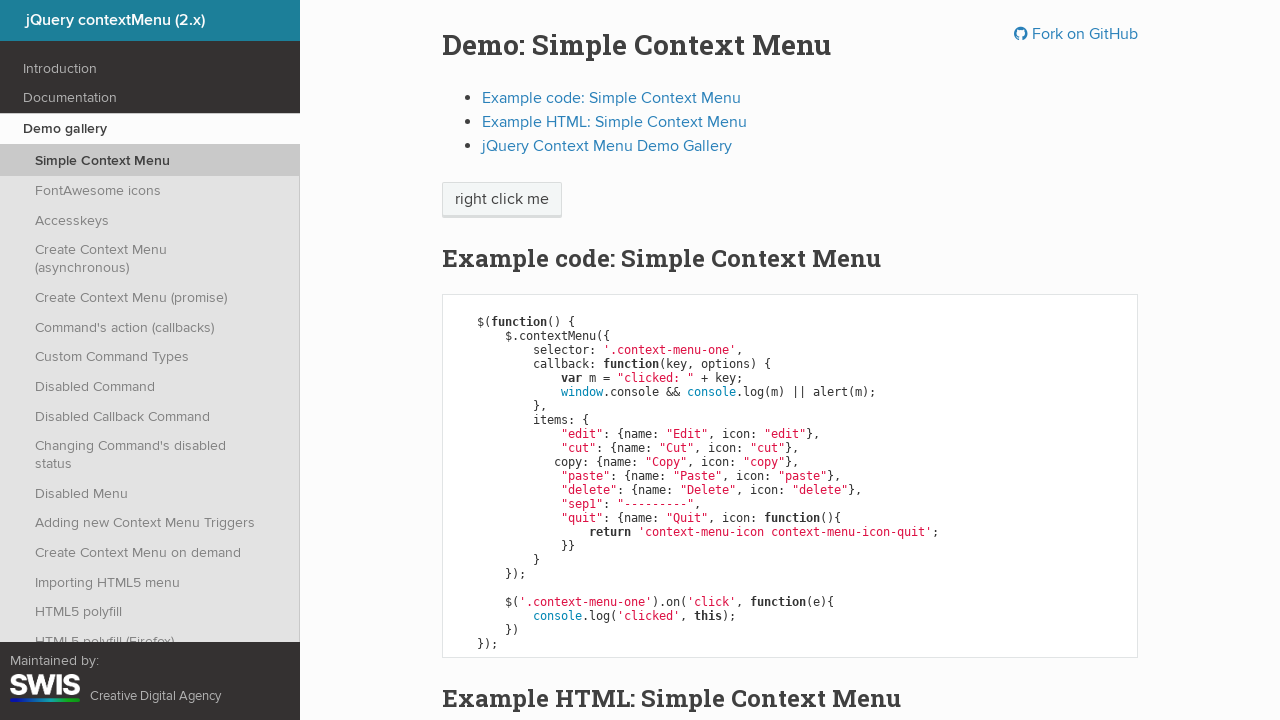

Right-clicked on 'right click me' element to open context menu at (502, 200) on //span[text()='right click me']
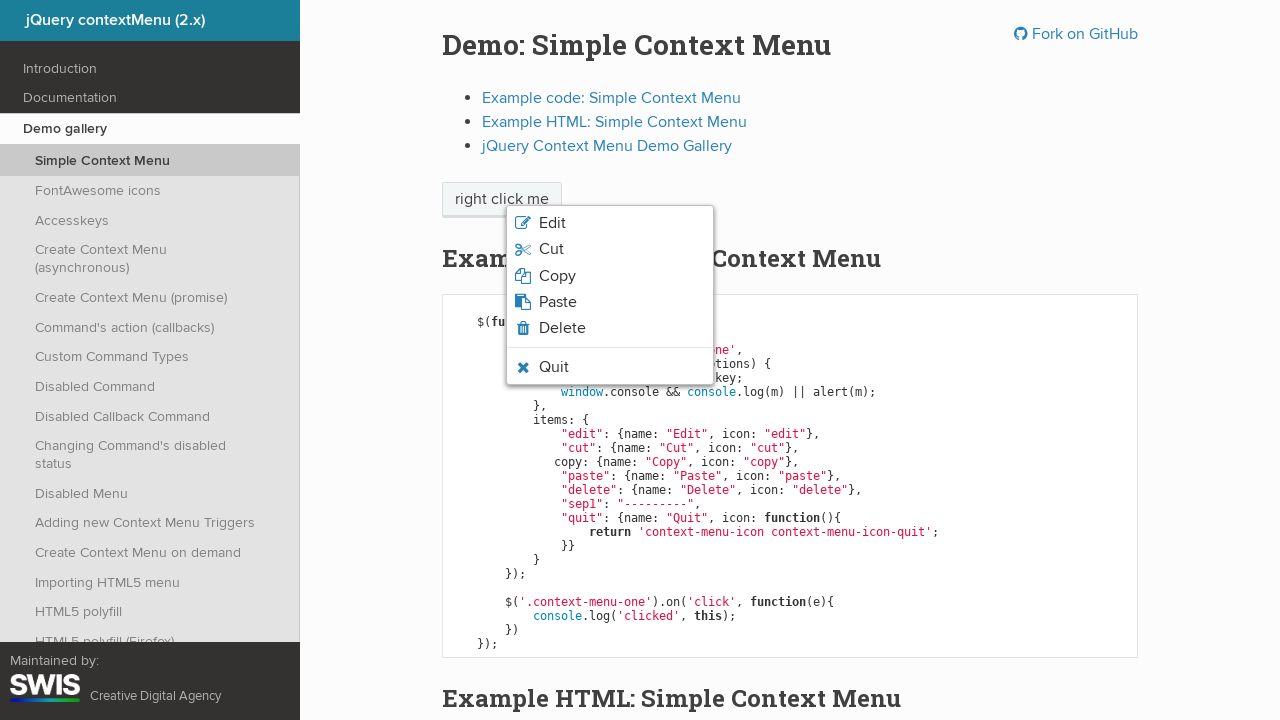

Context menu appeared
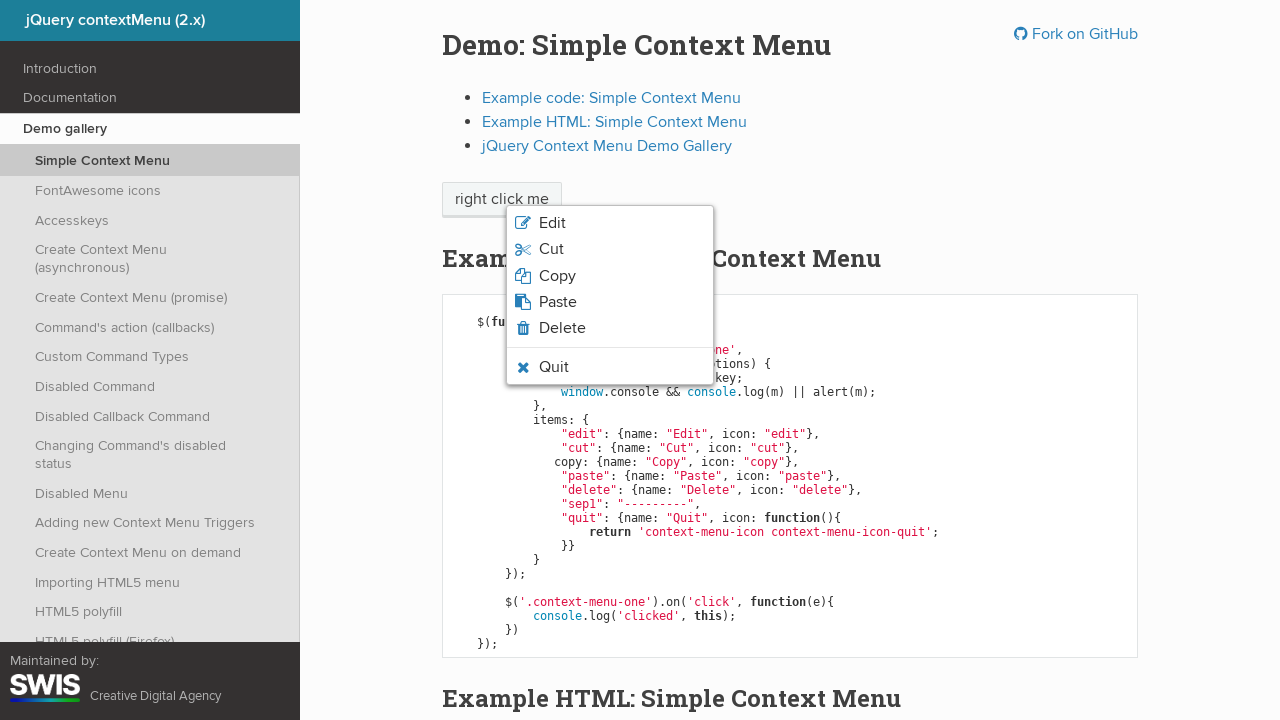

Clicked on 'Delete' option from context menu at (562, 328) on xpath=//ul[@class='context-menu-list context-menu-root']//li/span[contains(text(
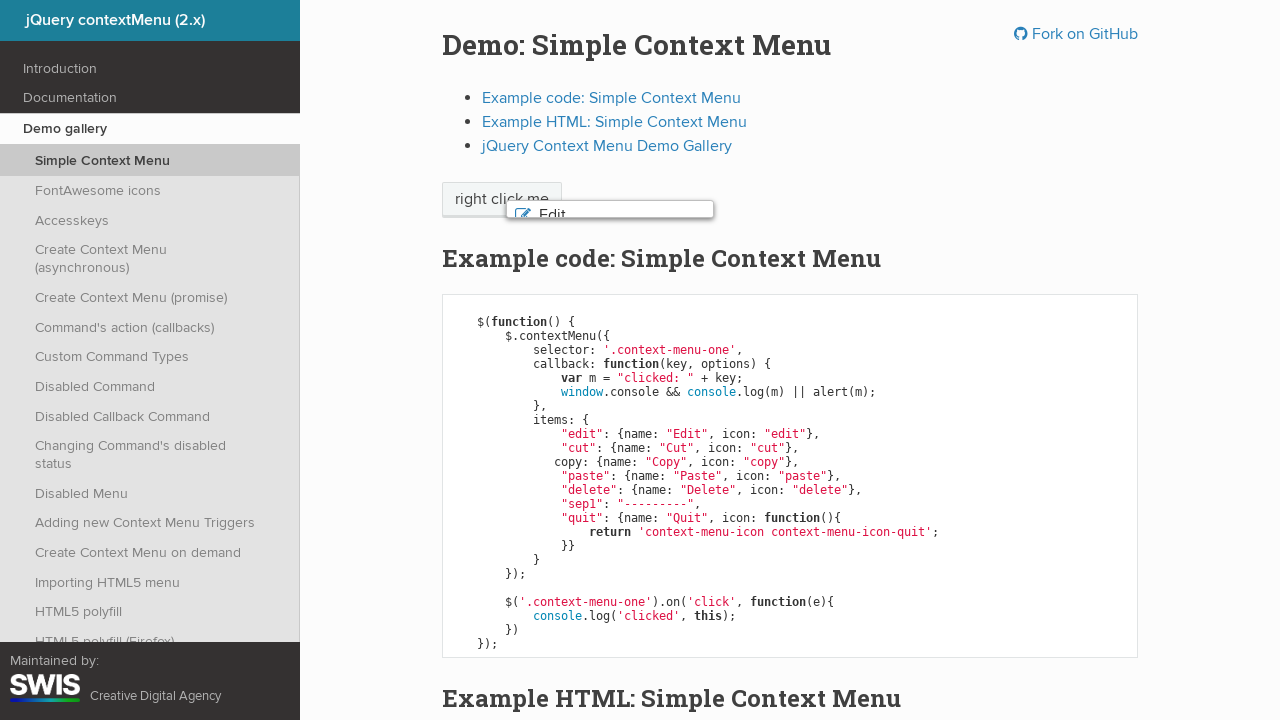

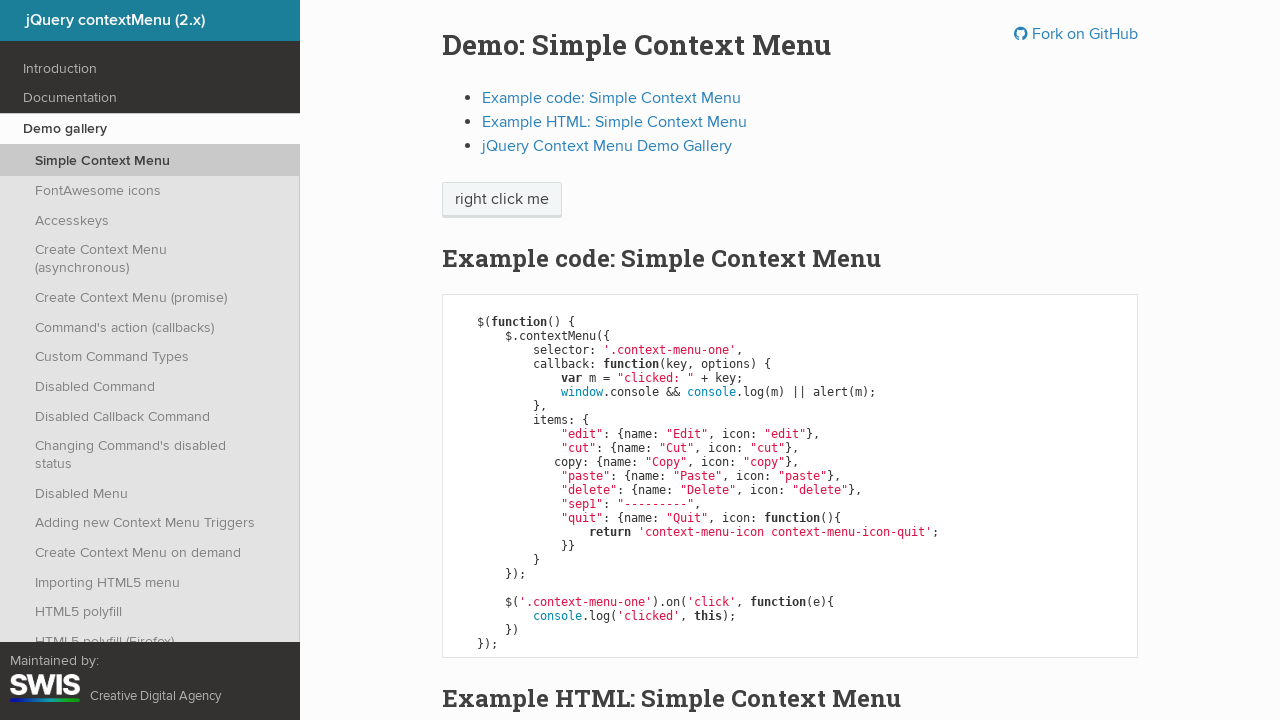